Tests keyboard key press functionality by sending SPACE and TAB keys to a page and verifying the displayed result text shows the correct key was pressed.

Starting URL: http://the-internet.herokuapp.com/key_presses

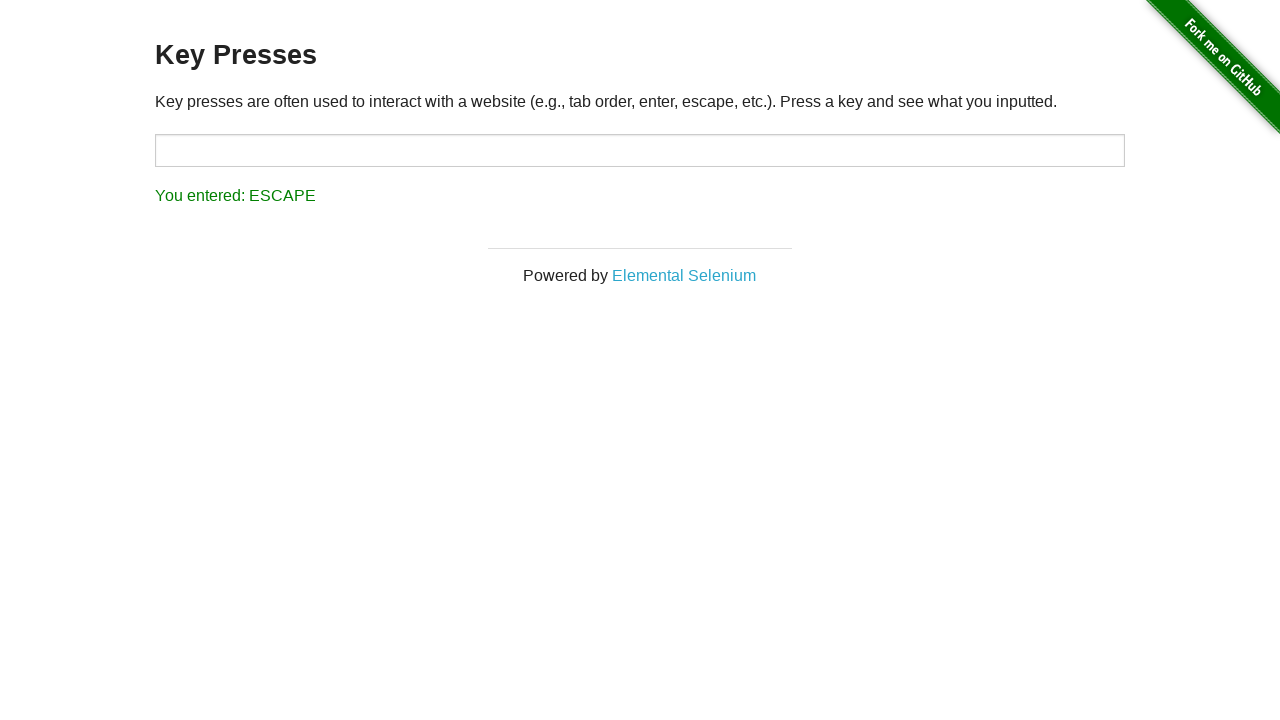

Pressed SPACE key on the example element on .example
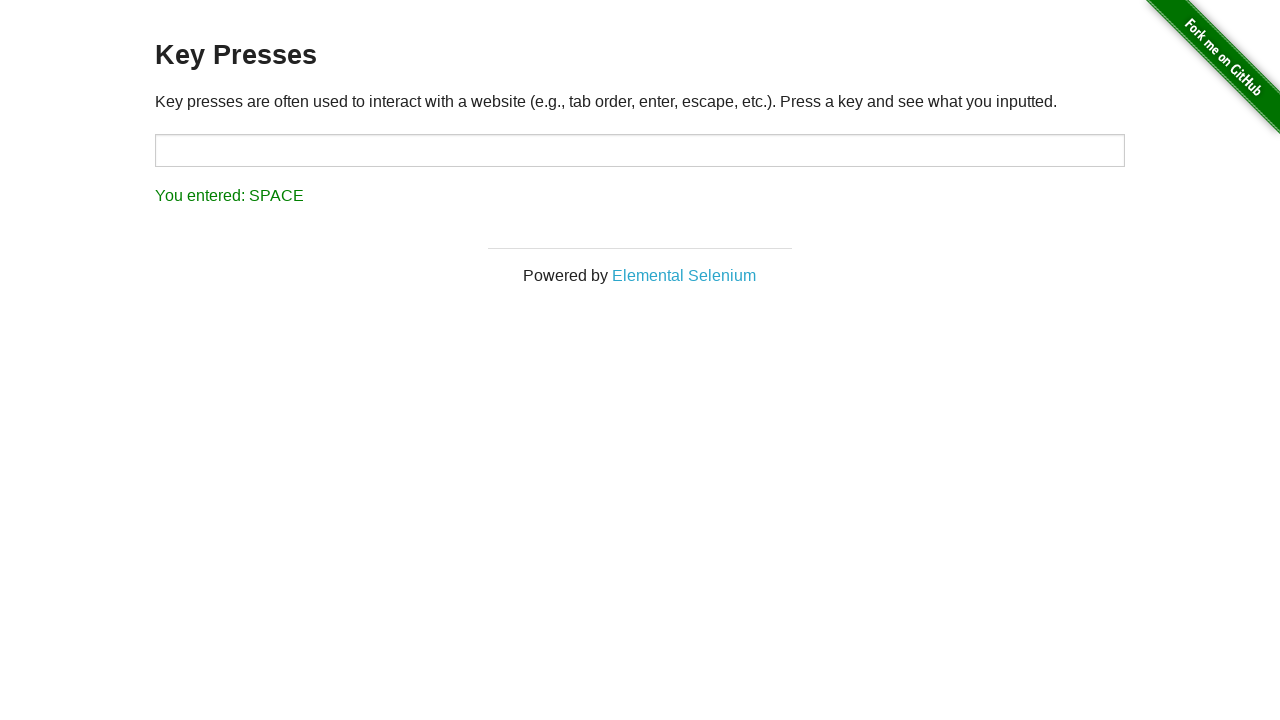

Result element loaded after SPACE key press
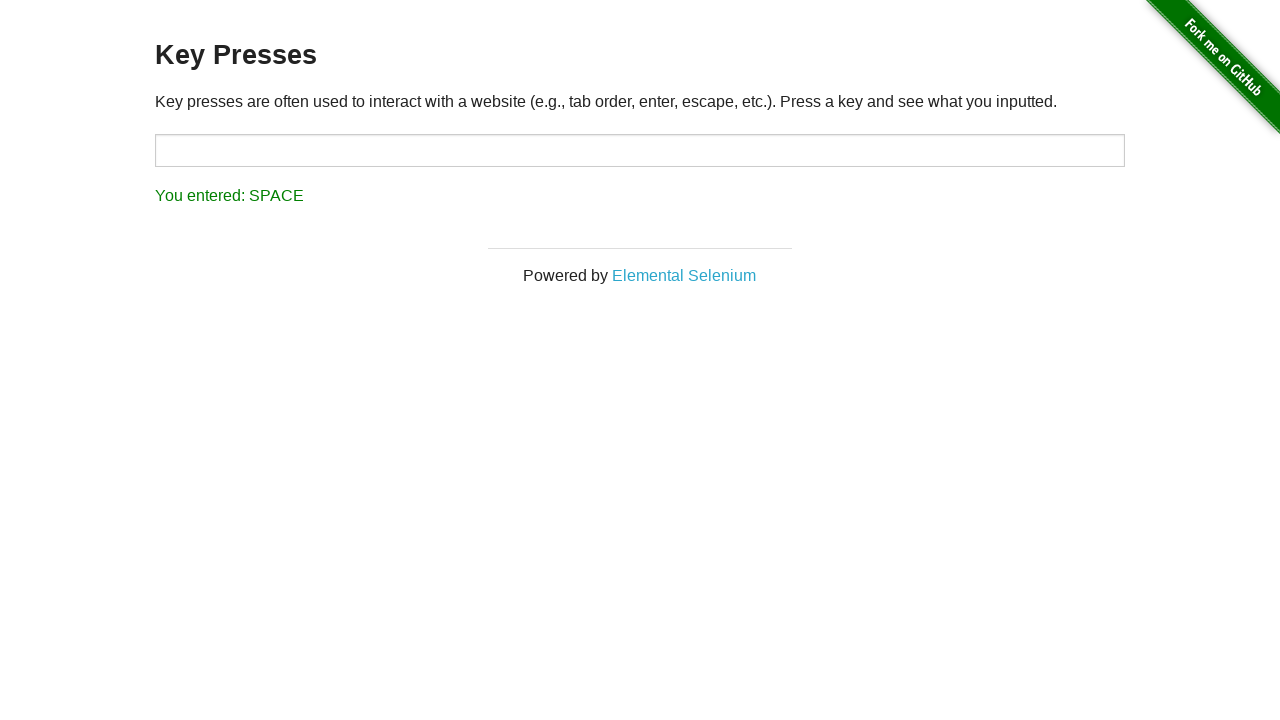

Verified result text shows 'You entered: SPACE'
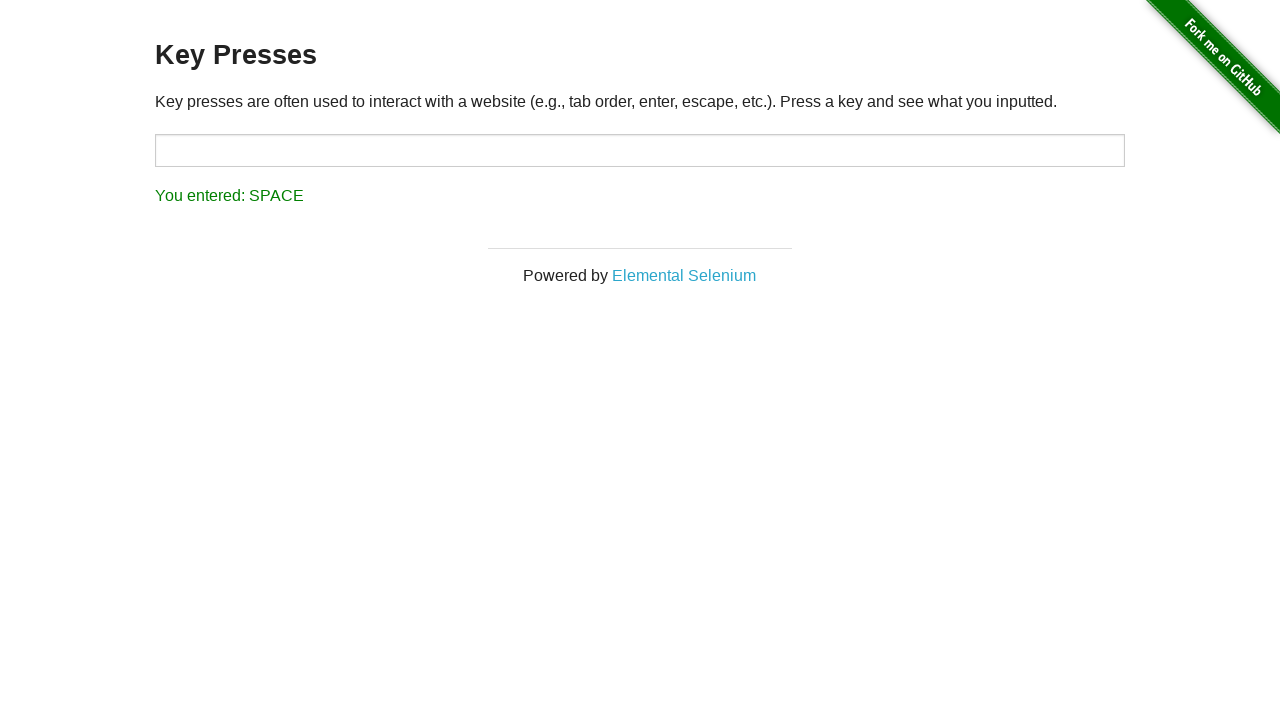

Pressed TAB key on the page
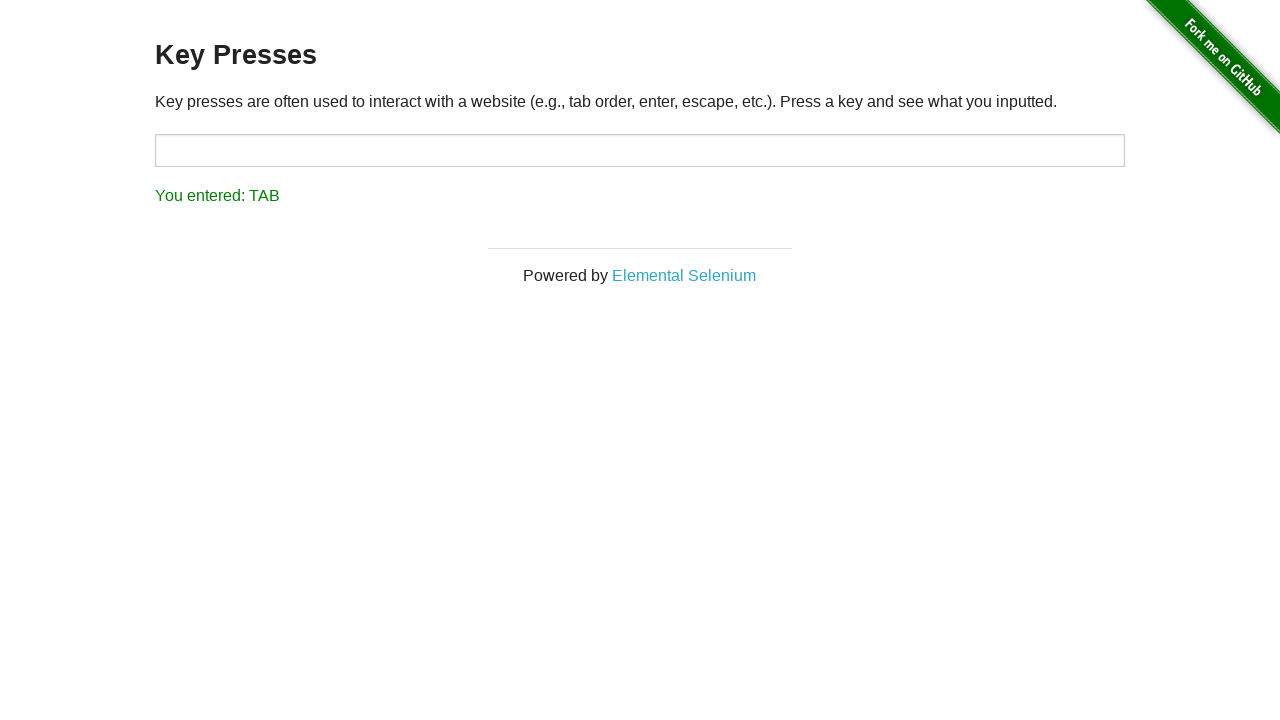

Verified result text shows 'You entered: TAB'
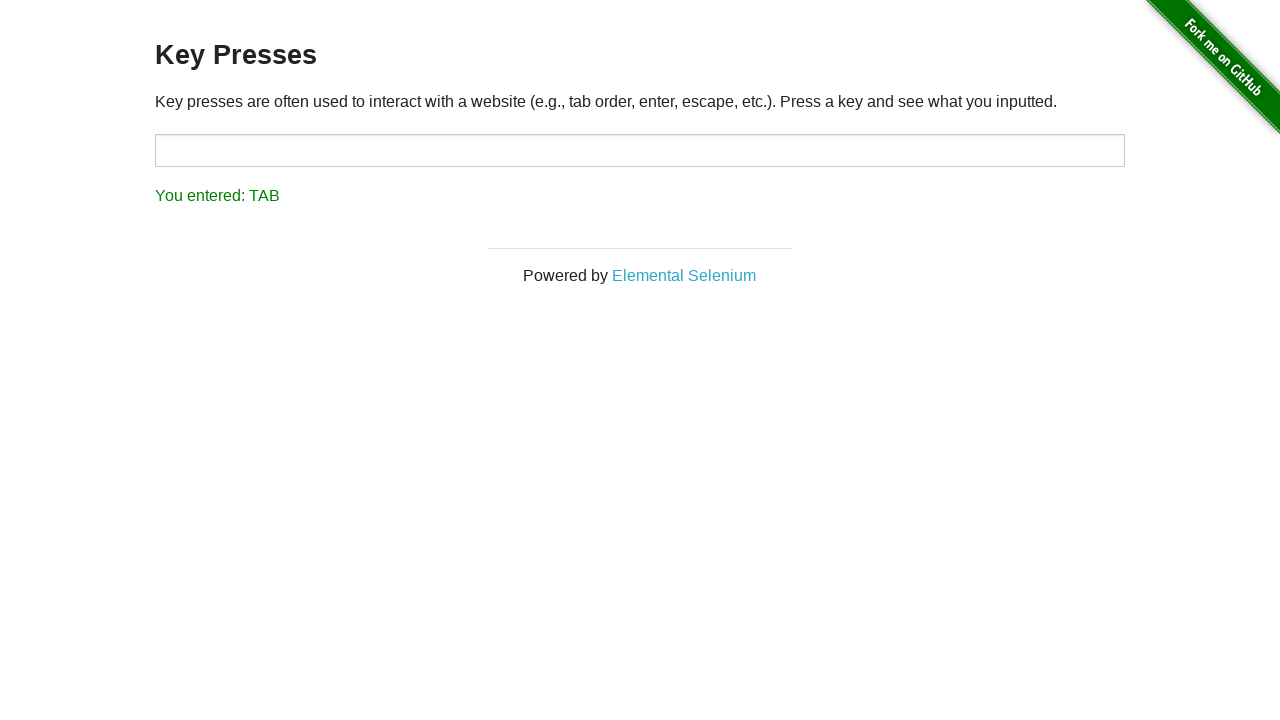

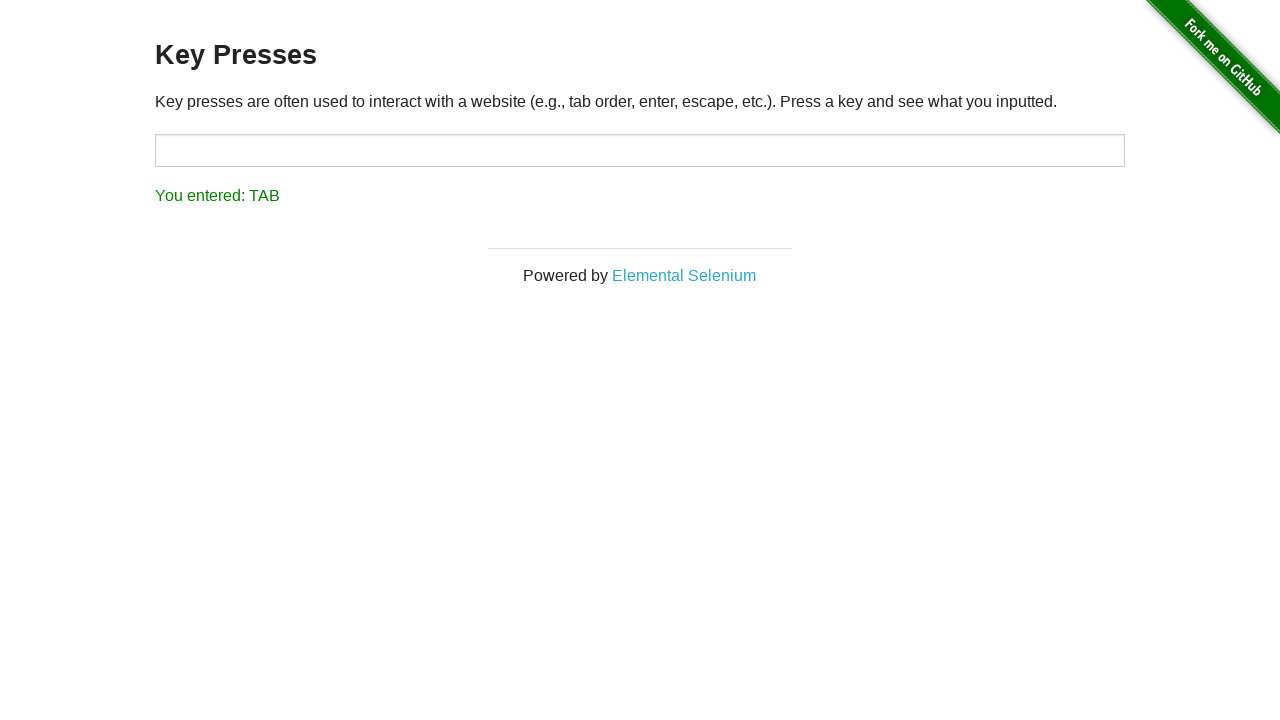